Tests editing a todo item by double-clicking it, filling new text, and pressing Enter

Starting URL: https://demo.playwright.dev/todomvc

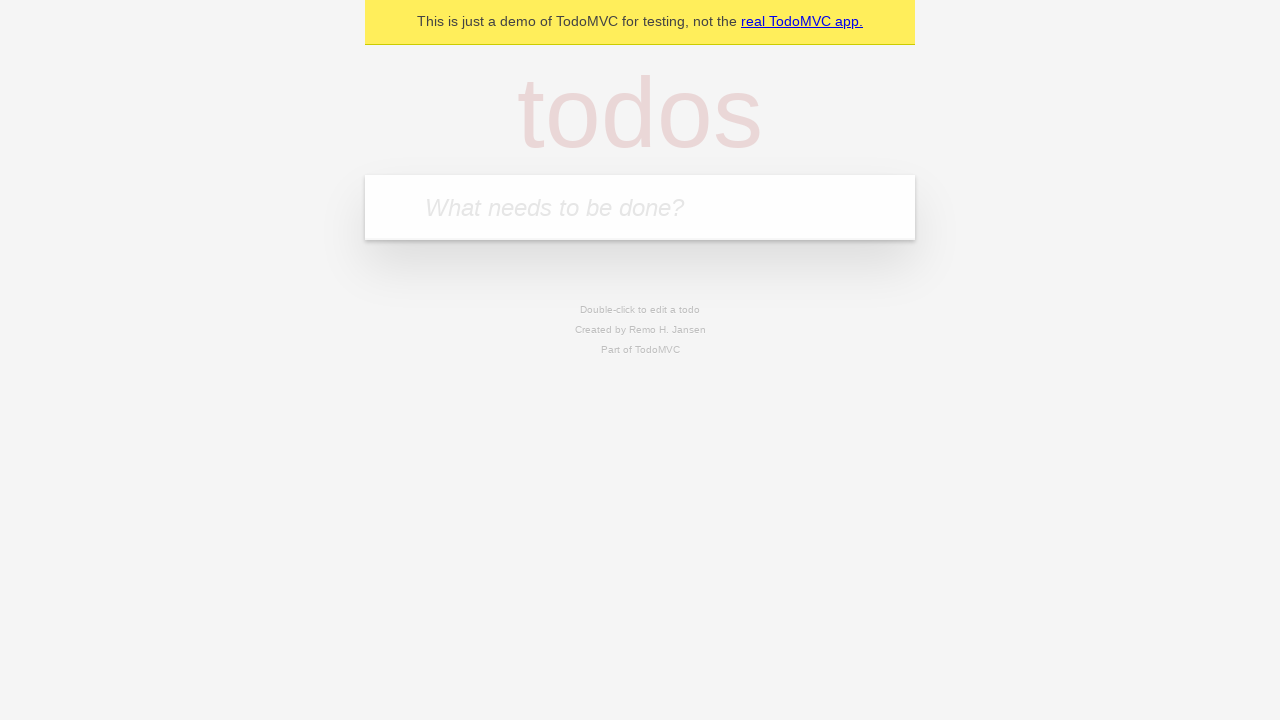

Filled todo input with 'buy some cheese' on internal:attr=[placeholder="What needs to be done?"i]
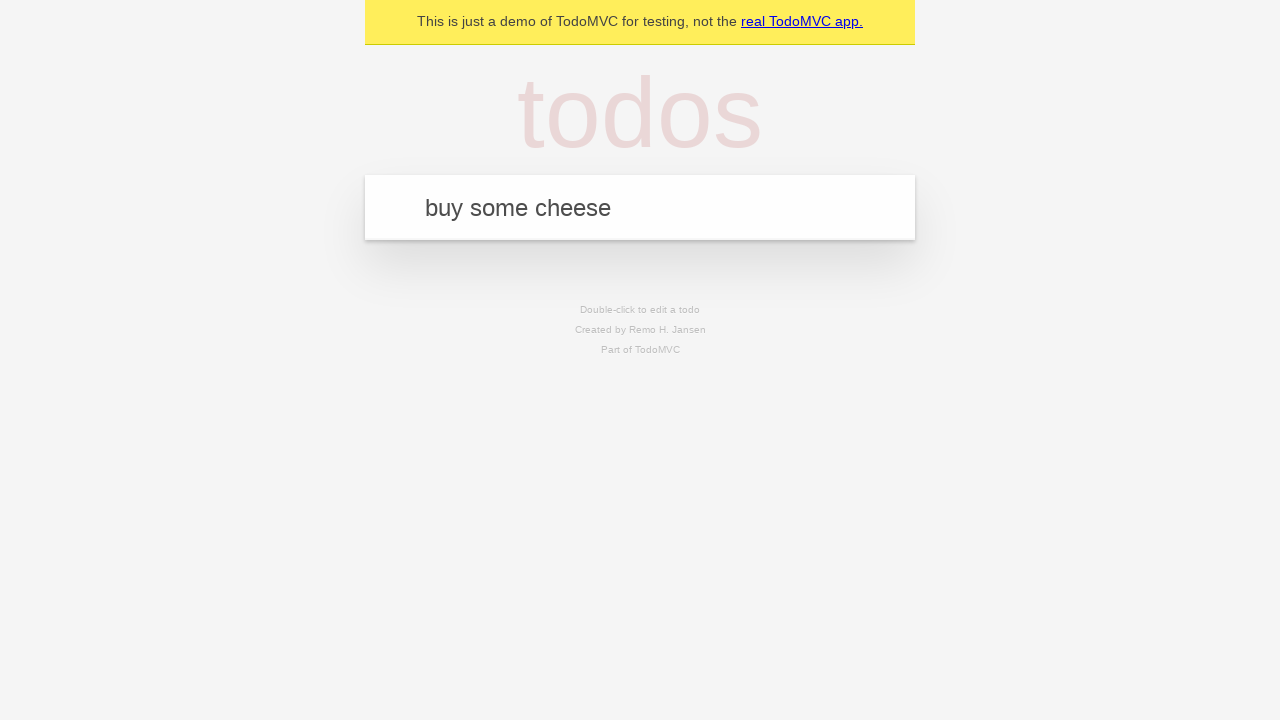

Pressed Enter to create first todo on internal:attr=[placeholder="What needs to be done?"i]
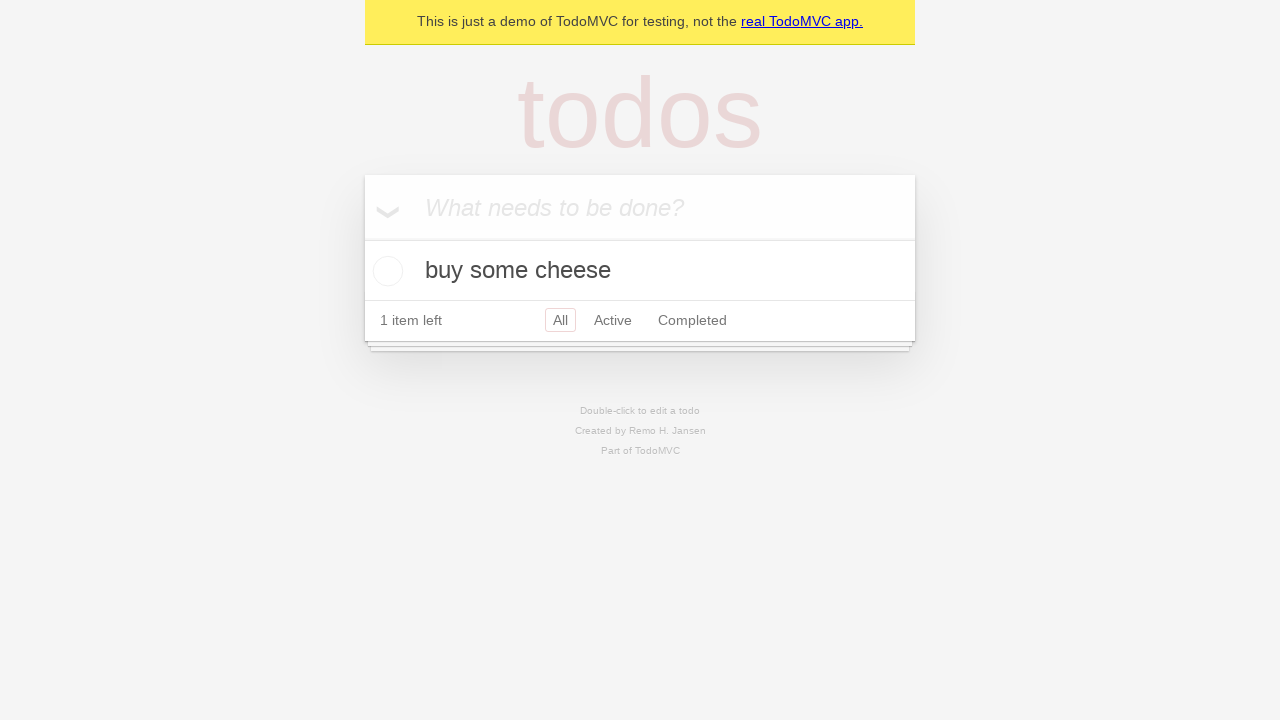

Filled todo input with 'feed the cat' on internal:attr=[placeholder="What needs to be done?"i]
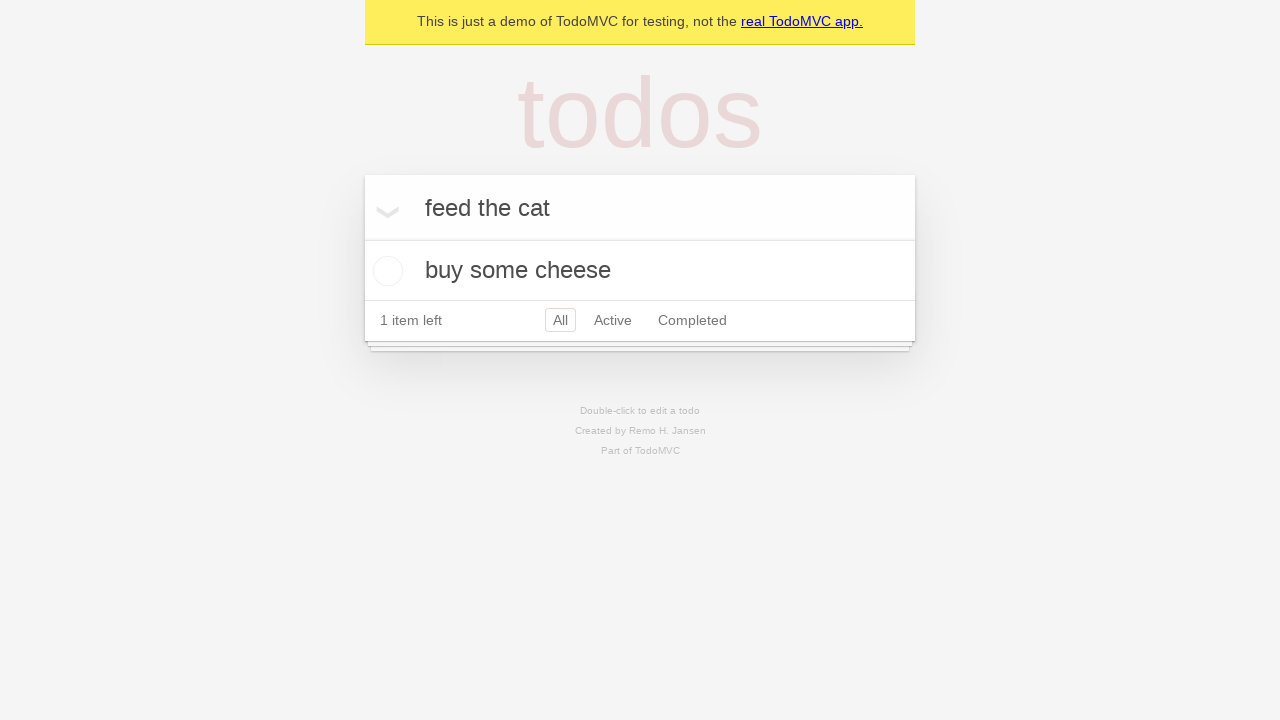

Pressed Enter to create second todo on internal:attr=[placeholder="What needs to be done?"i]
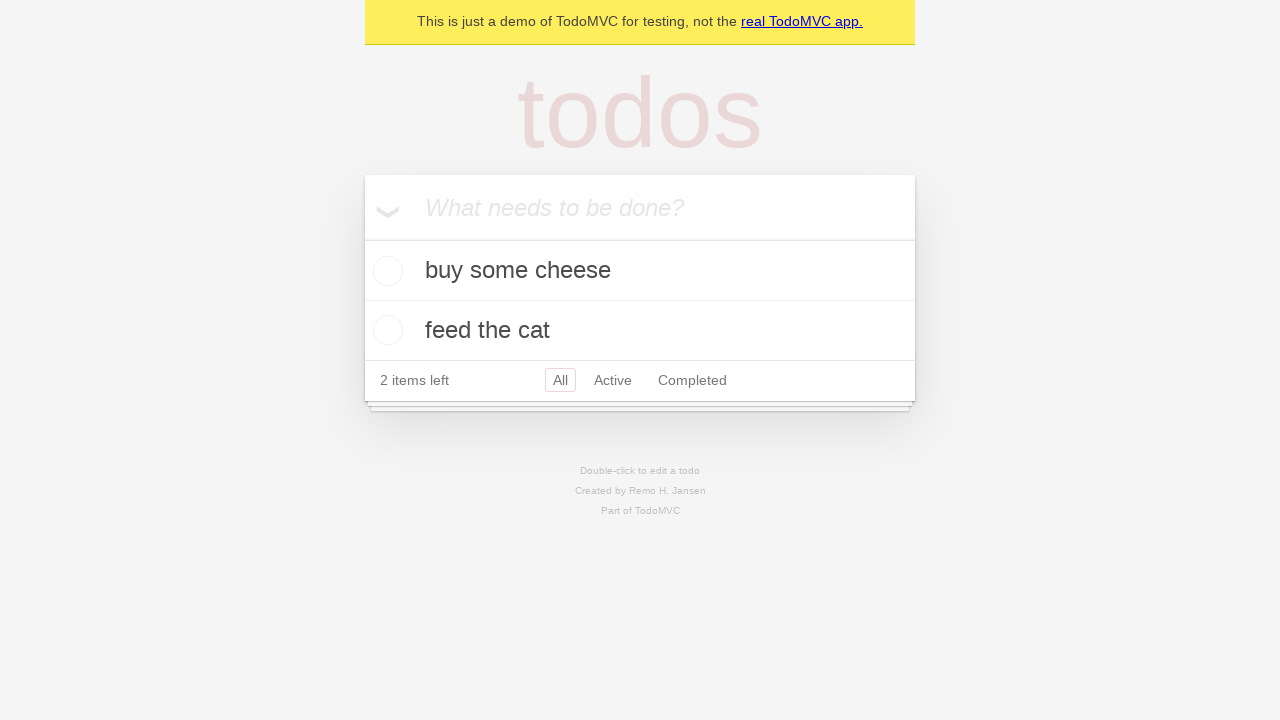

Filled todo input with 'book a doctors appointment' on internal:attr=[placeholder="What needs to be done?"i]
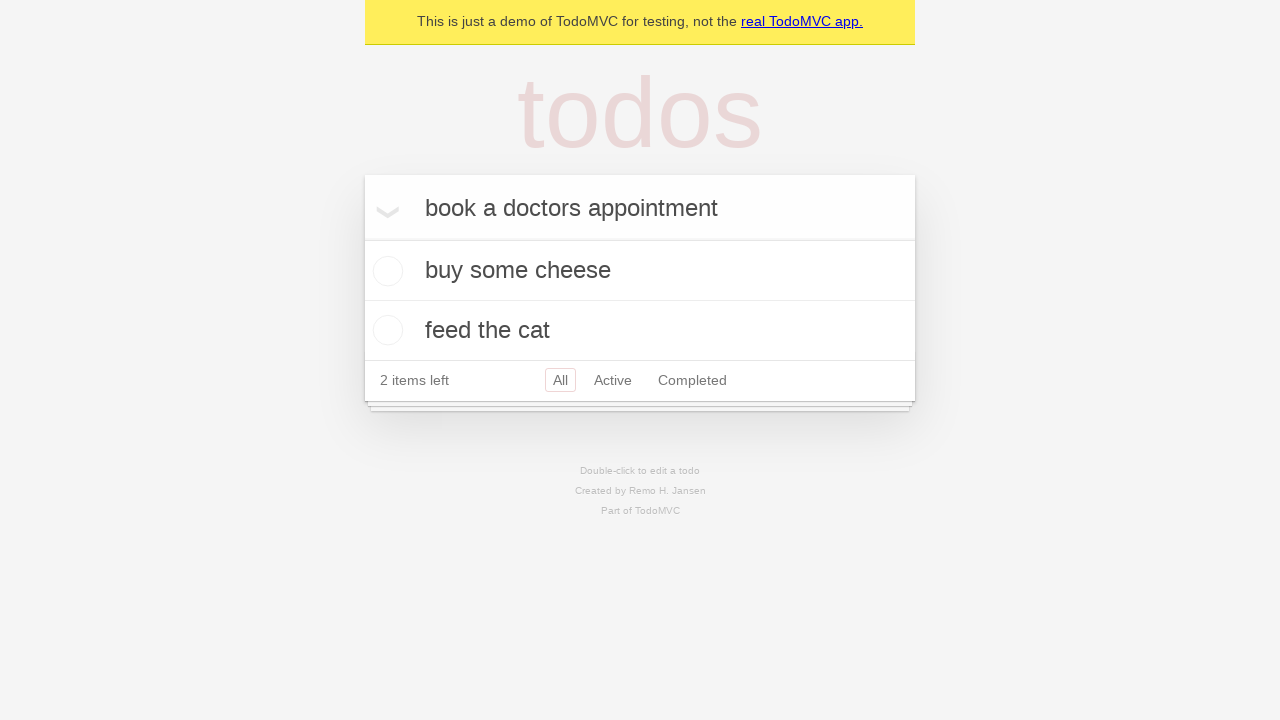

Pressed Enter to create third todo on internal:attr=[placeholder="What needs to be done?"i]
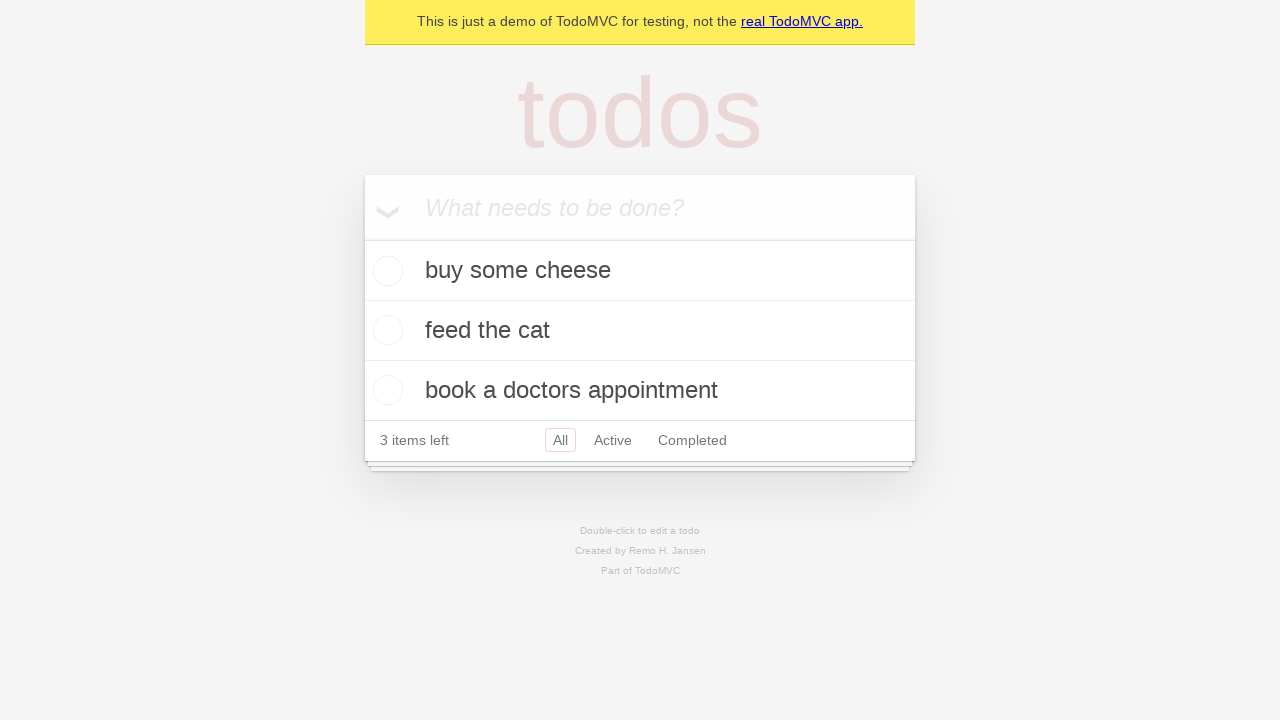

Double-clicked second todo item to enter edit mode at (640, 331) on internal:testid=[data-testid="todo-item"s] >> nth=1
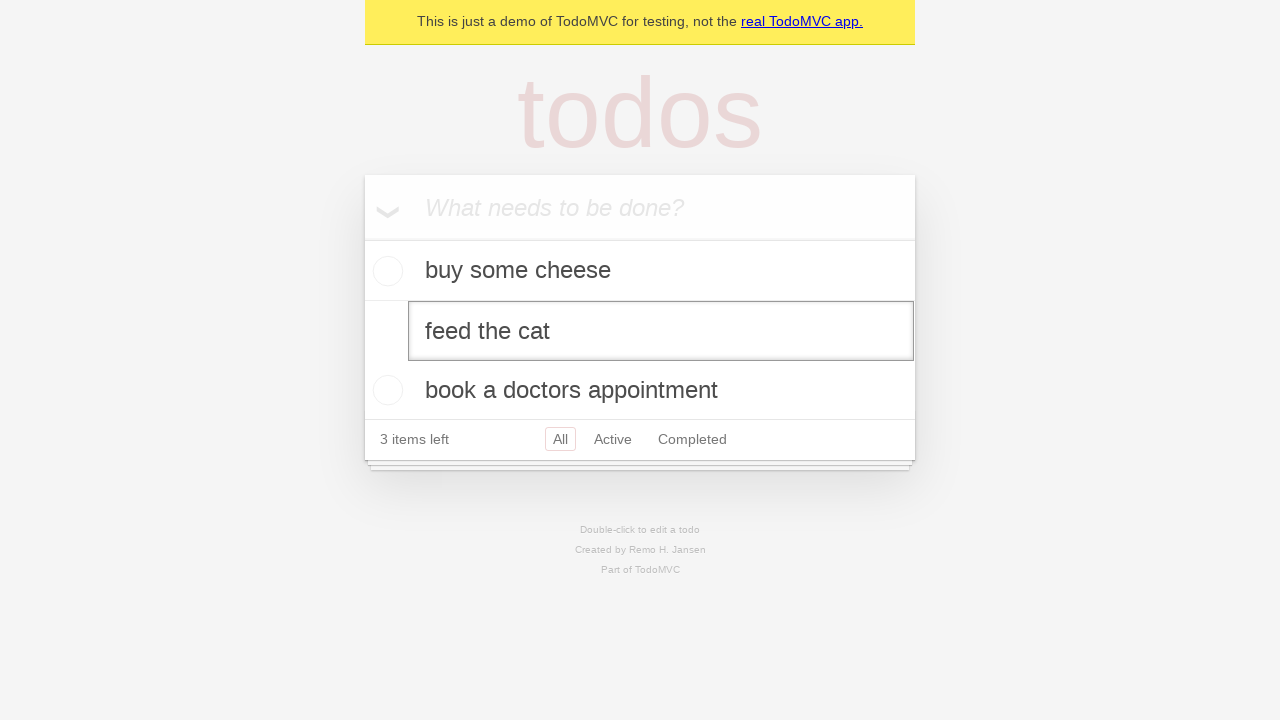

Filled edit textbox with new text 'buy some sausages' on internal:testid=[data-testid="todo-item"s] >> nth=1 >> internal:role=textbox[nam
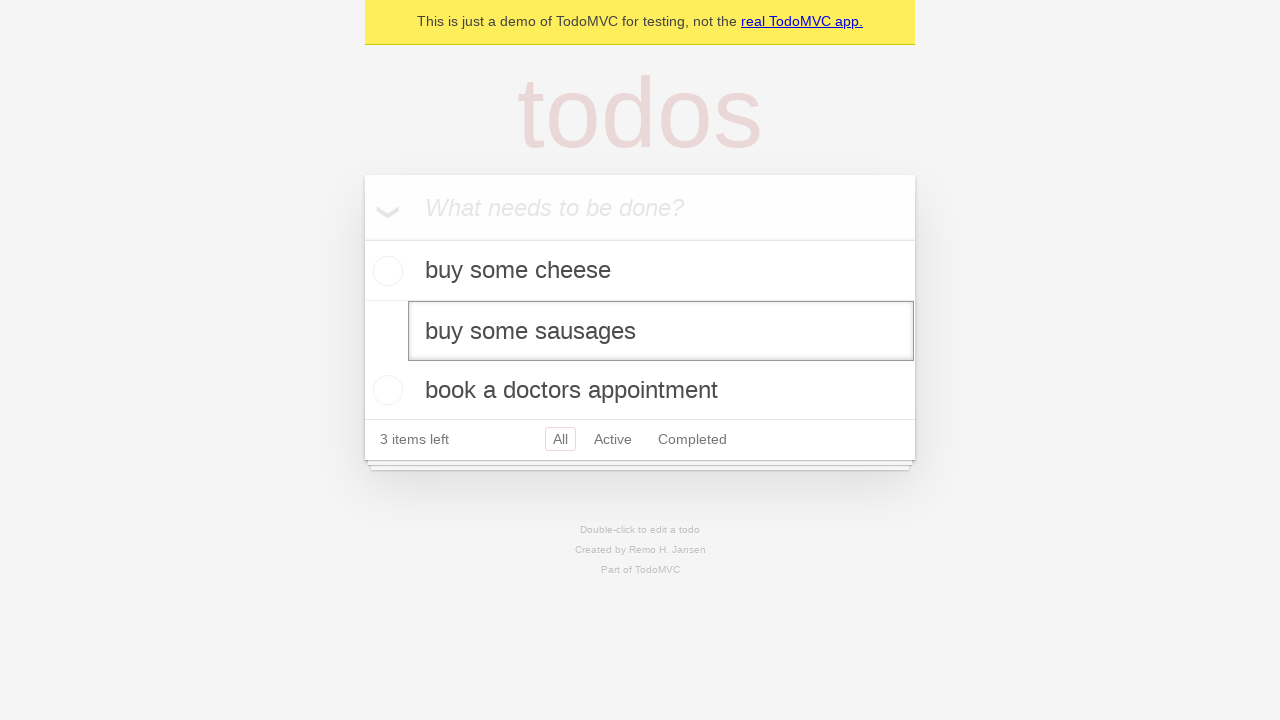

Pressed Enter to save edited todo item on internal:testid=[data-testid="todo-item"s] >> nth=1 >> internal:role=textbox[nam
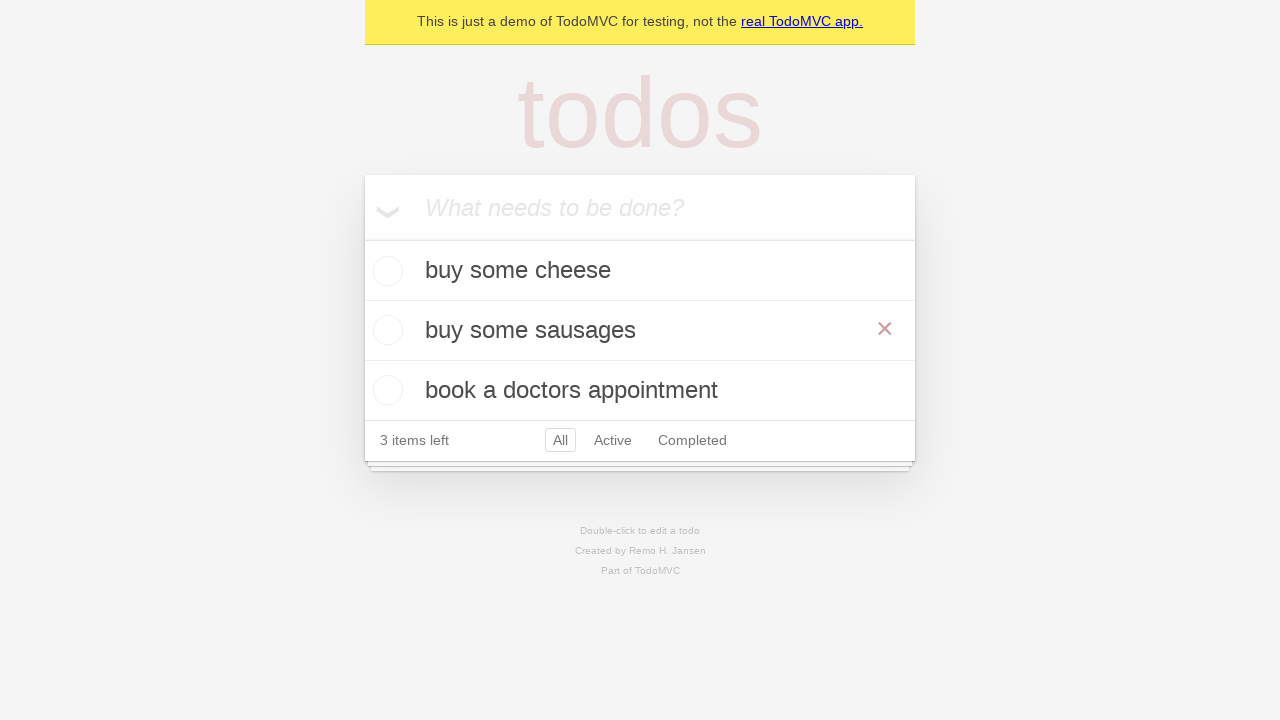

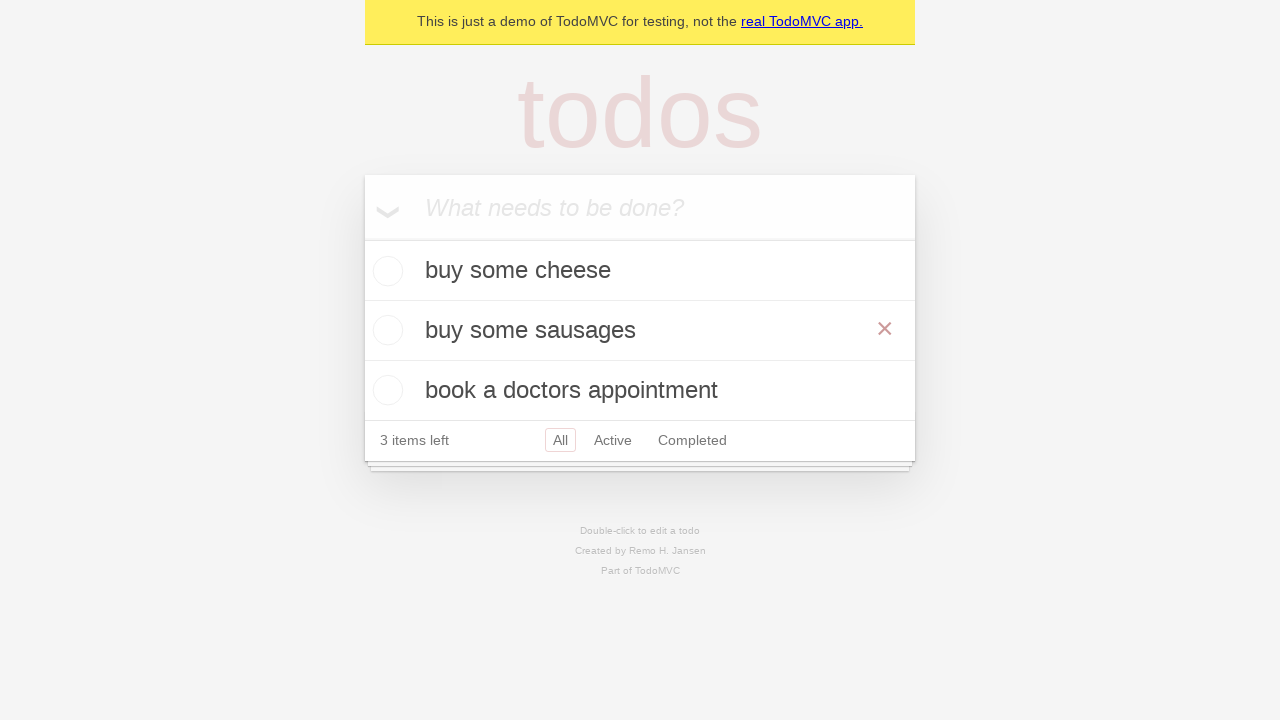